Tests opening a new browser tab by navigating to a page, opening a new tab, navigating to a different page in that tab, and verifying there are 2 window handles.

Starting URL: https://the-internet.herokuapp.com/windows

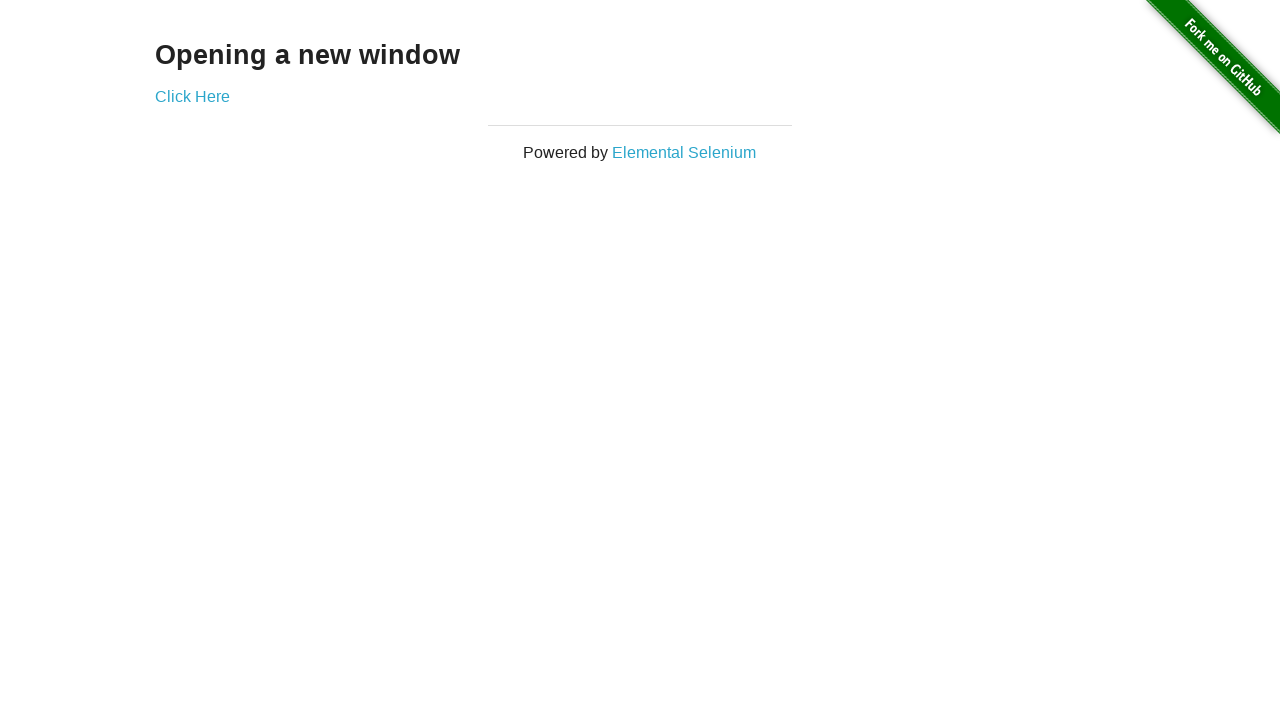

Opened a new browser tab
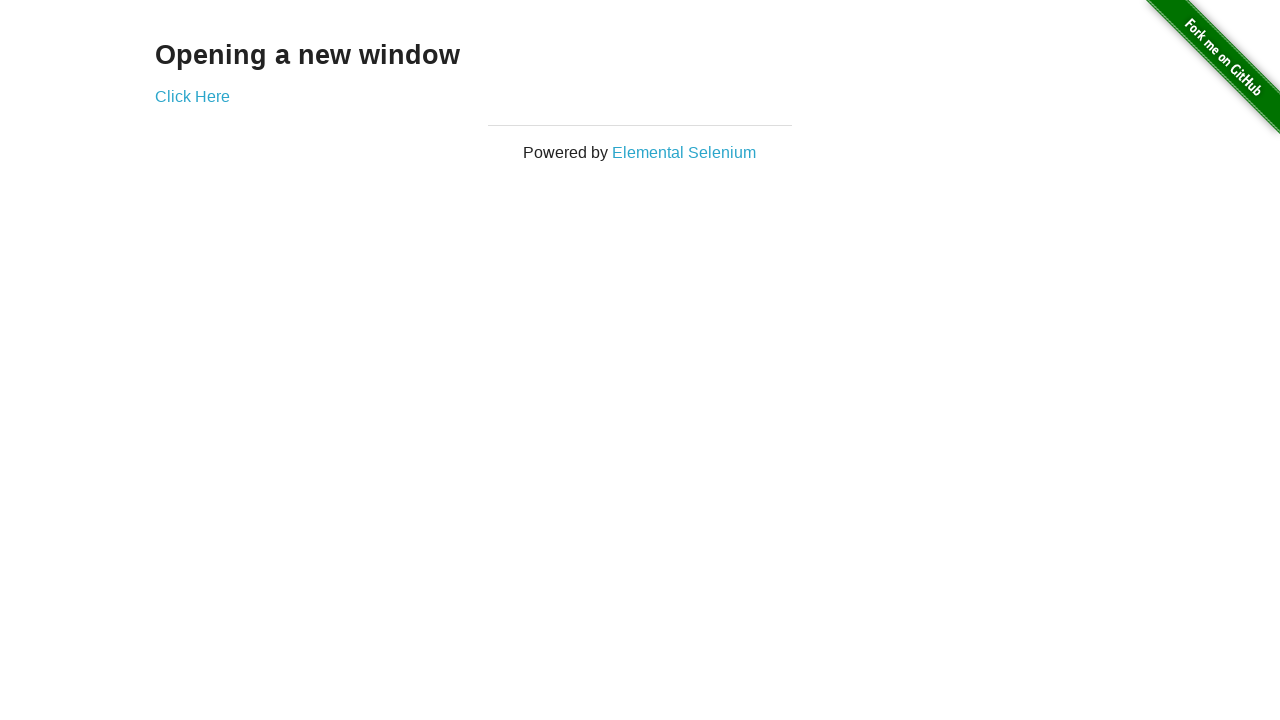

Navigated to typos page in new tab
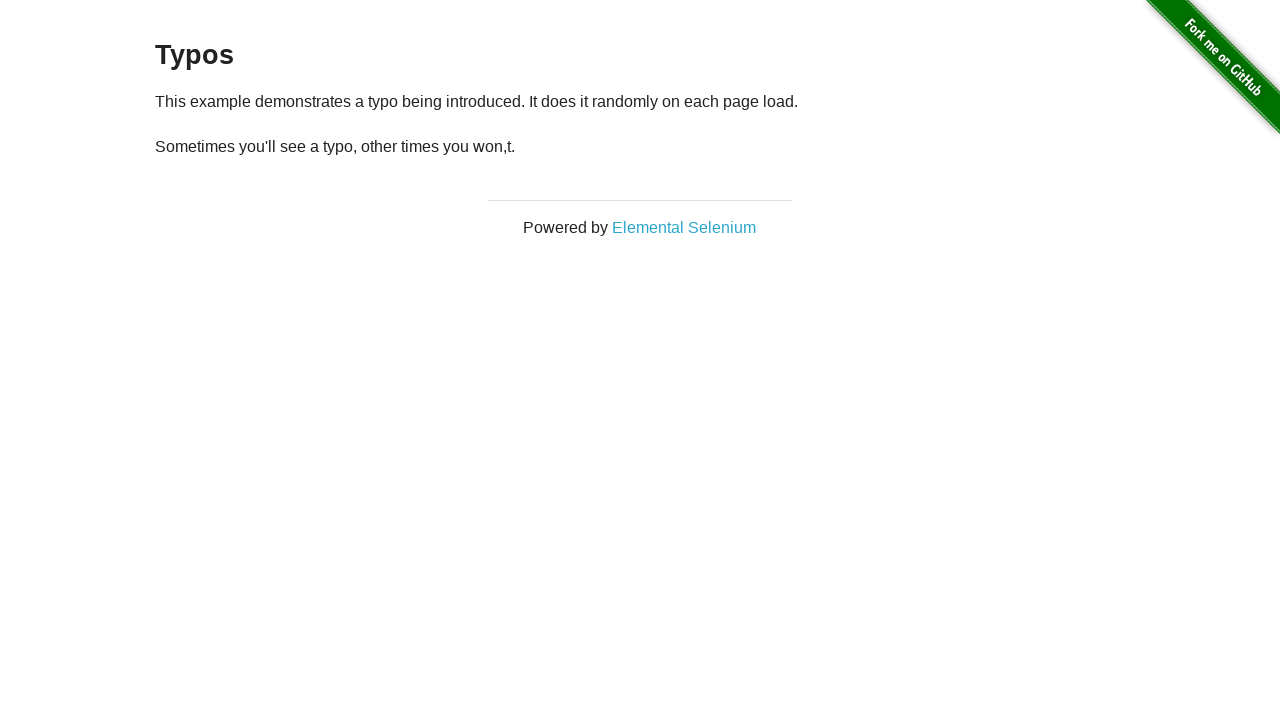

Verified 2 browser tabs are open
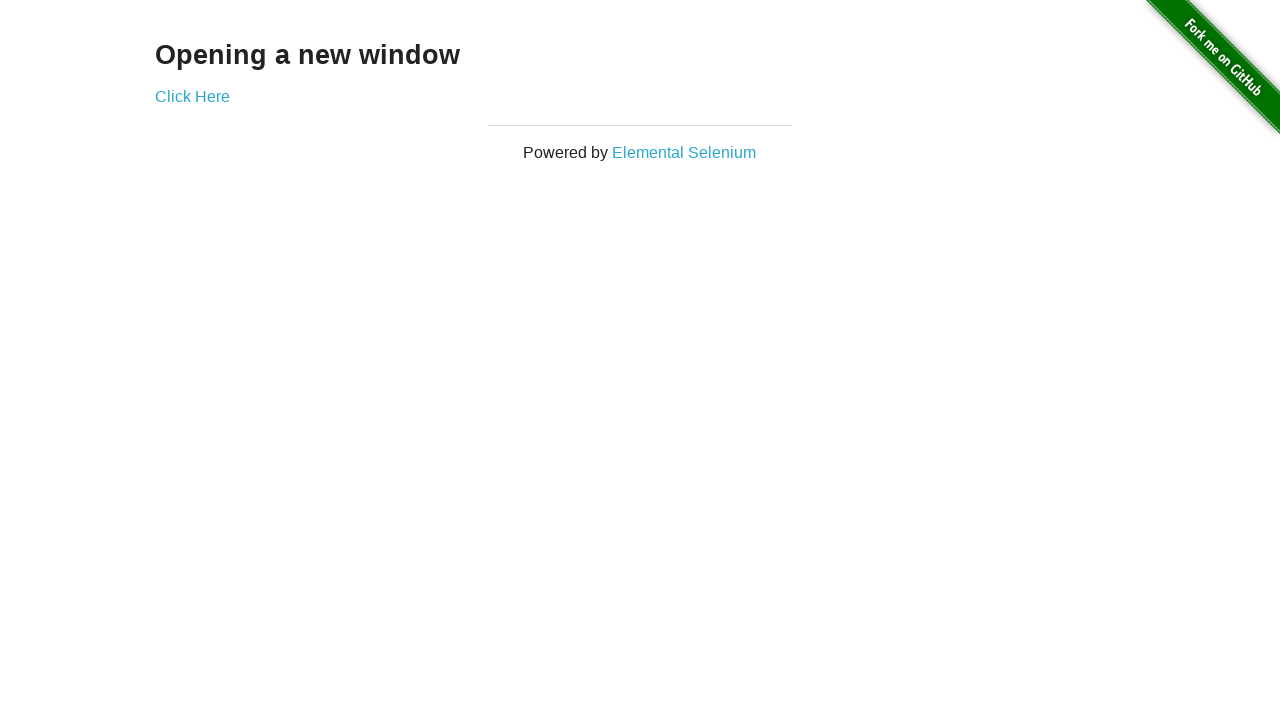

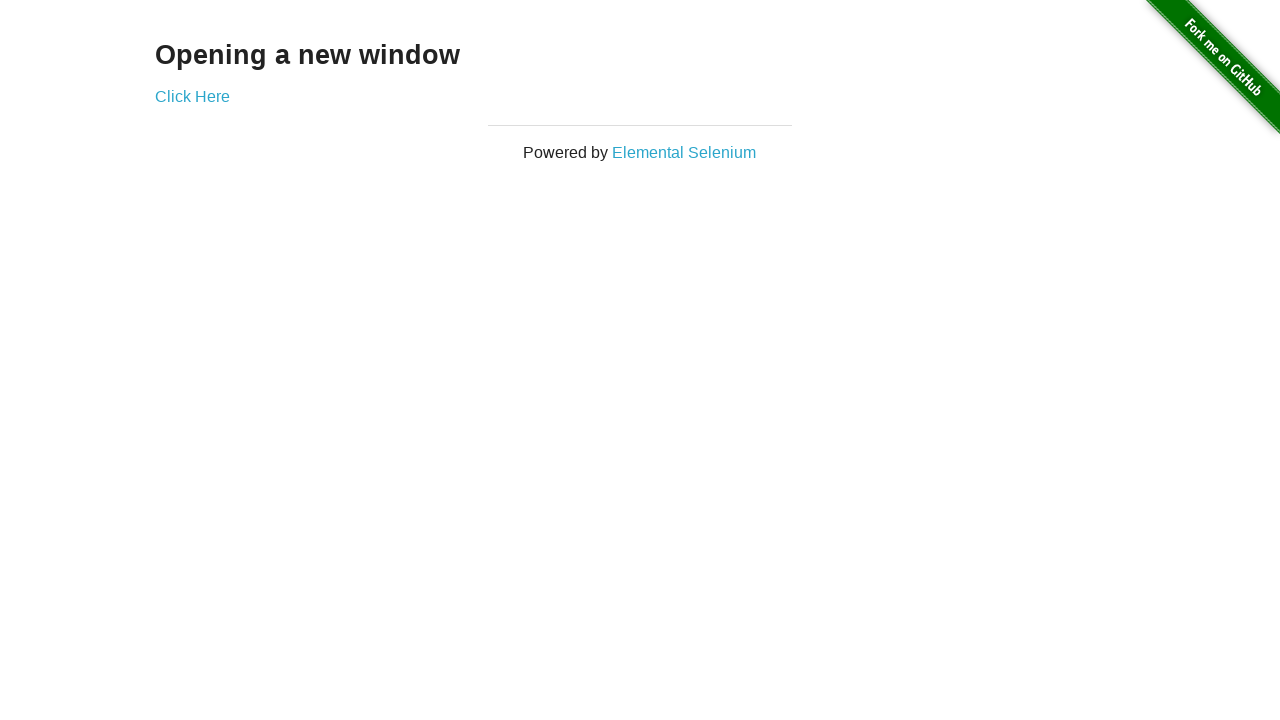